Tests form submission, navigates to results page, then uses browser back navigation to return to the form page.

Starting URL: http://www.eviltester.com/selenium/basic_html_form.html

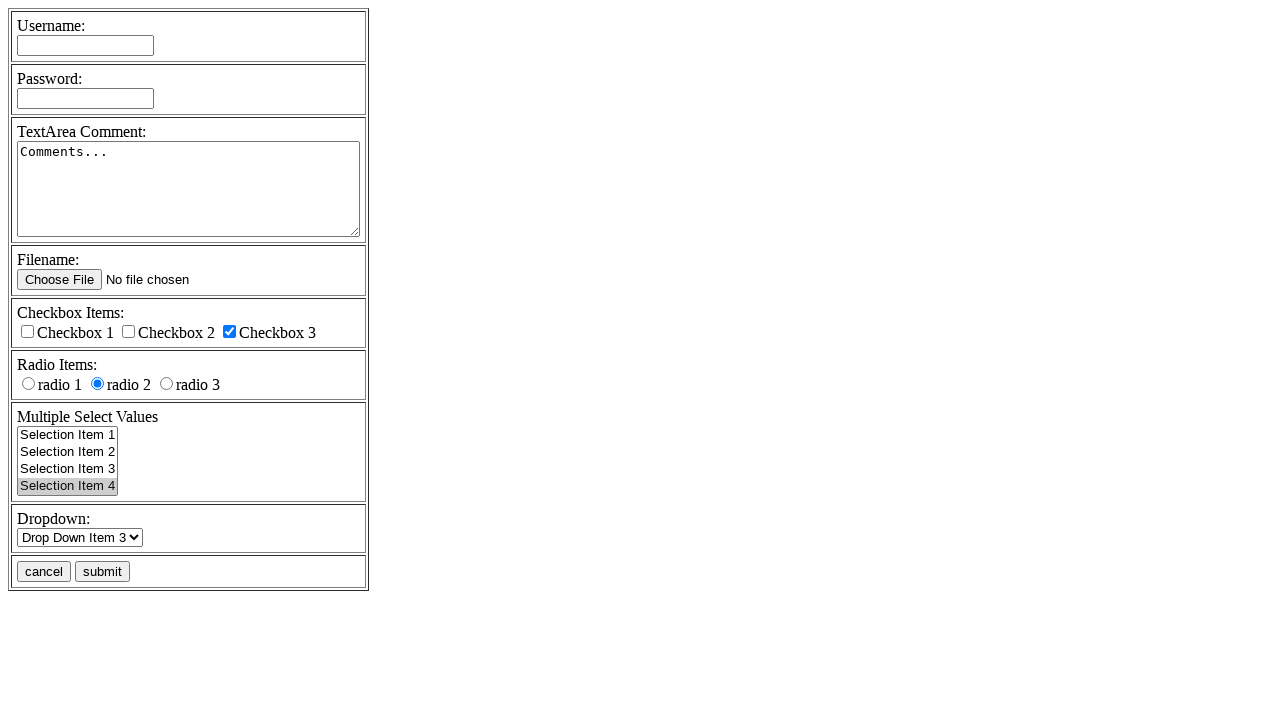

Filled username field with 'eviltester' on input[name='username']
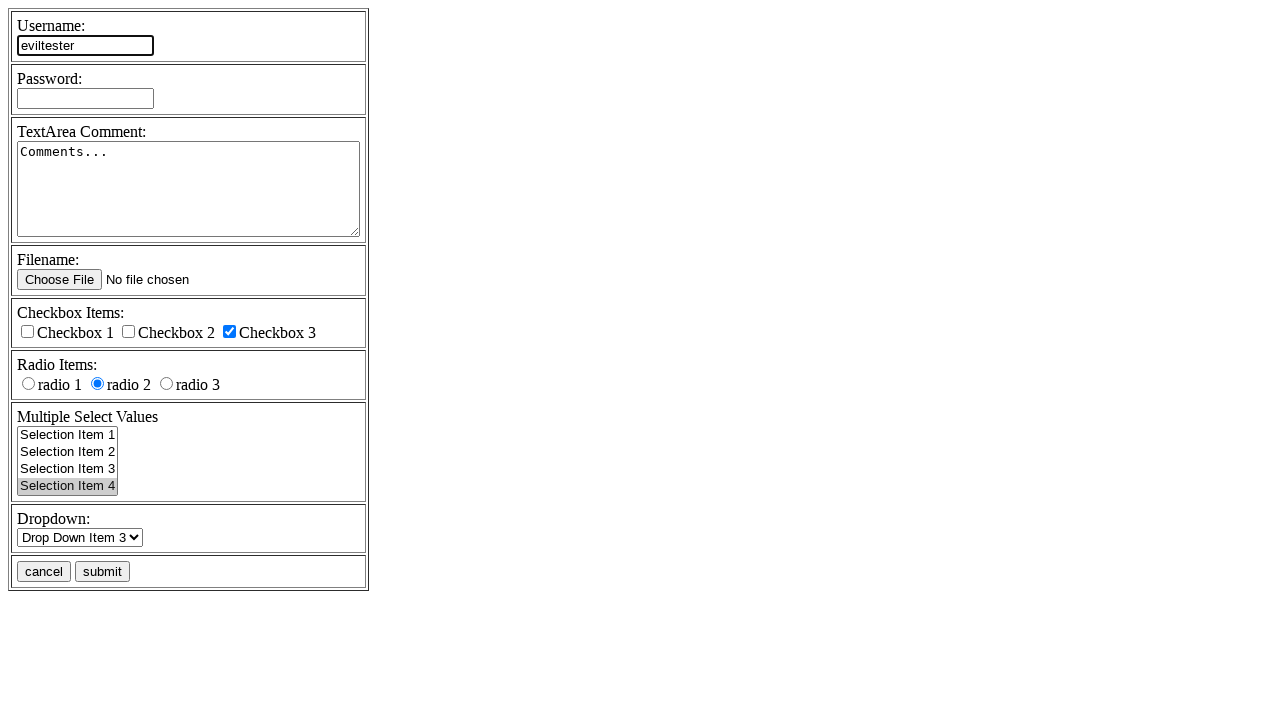

Filled password field with 'myPassword' on input[name='password']
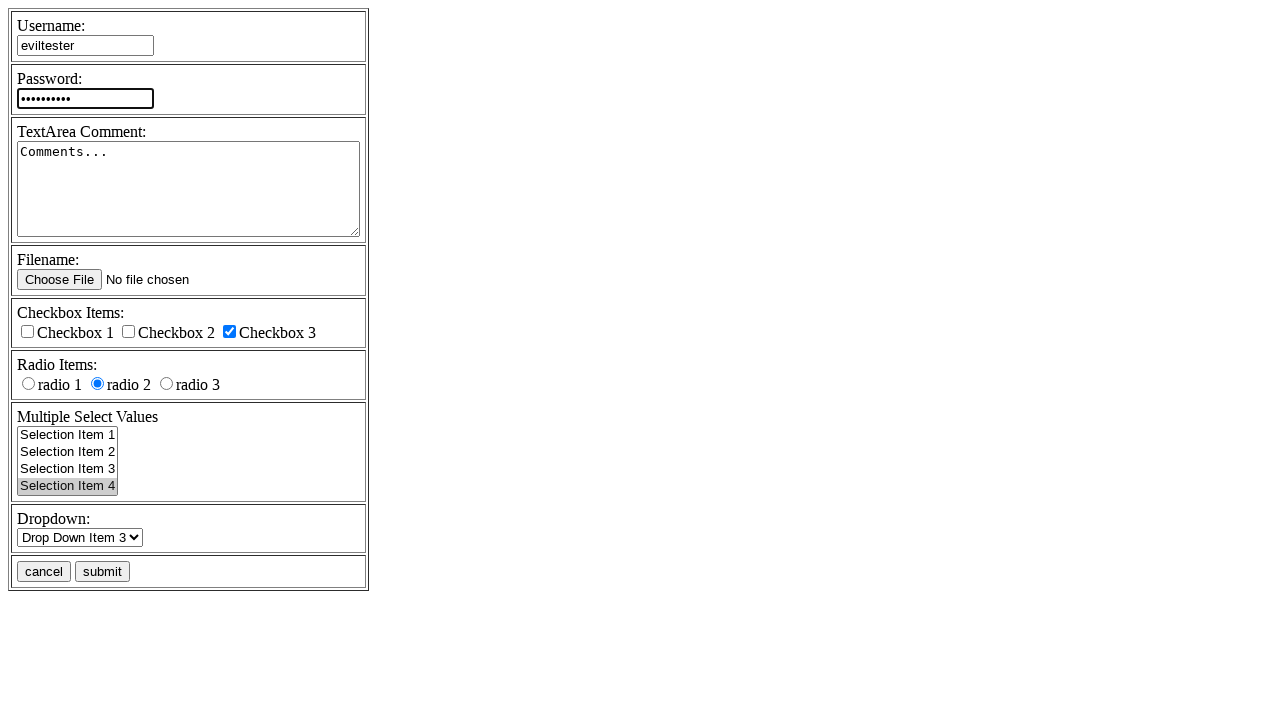

Clicked submit button to submit form at (102, 572) on input[name='submitbutton'][value='submit']
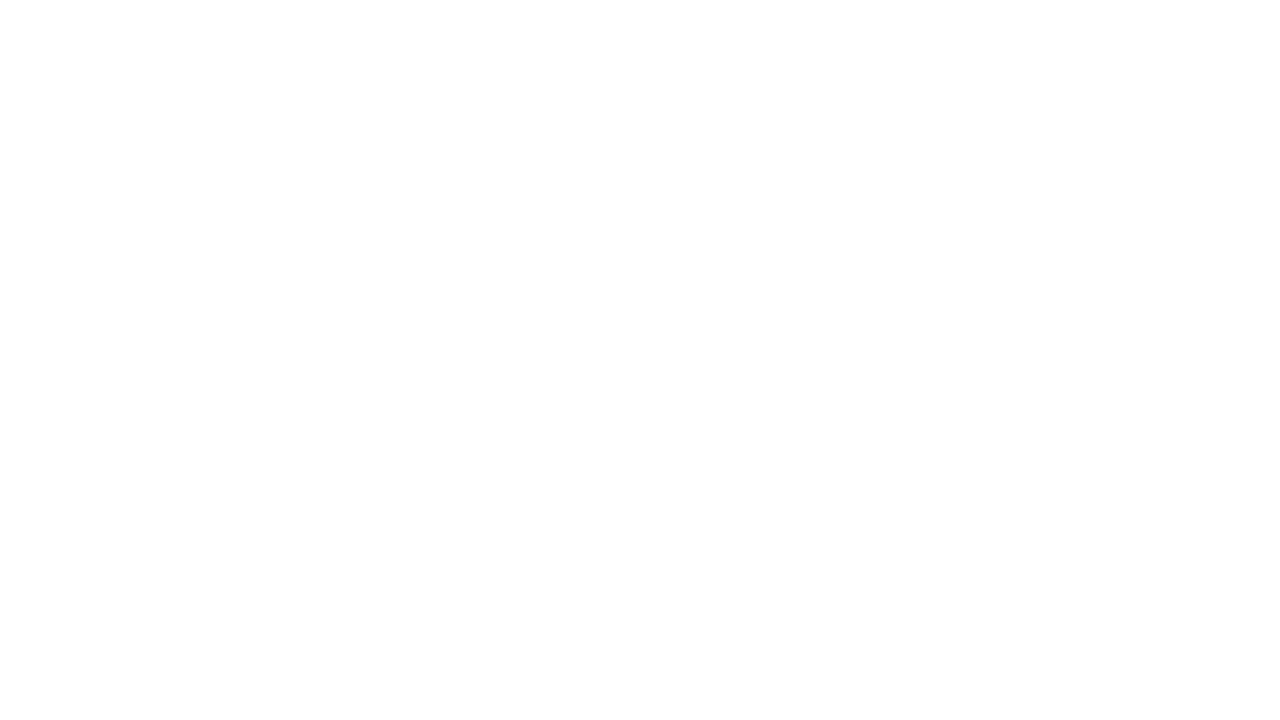

Results page loaded
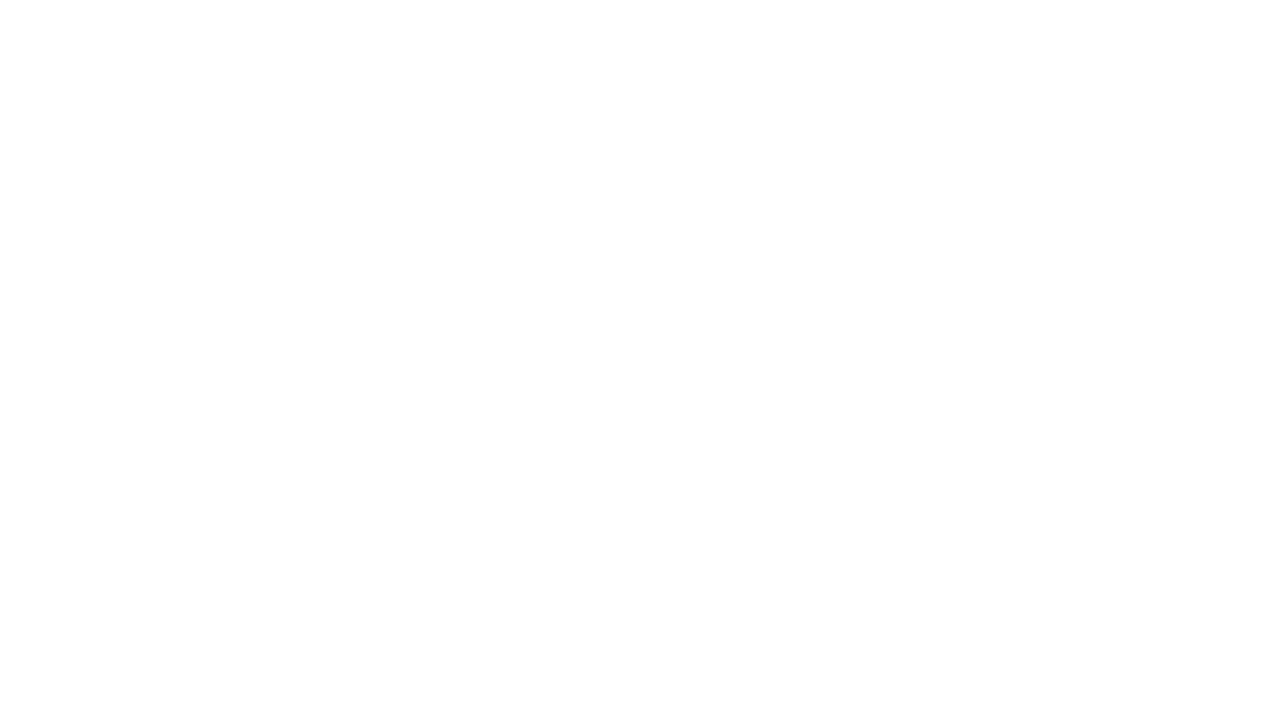

Navigated back to form page using browser back button
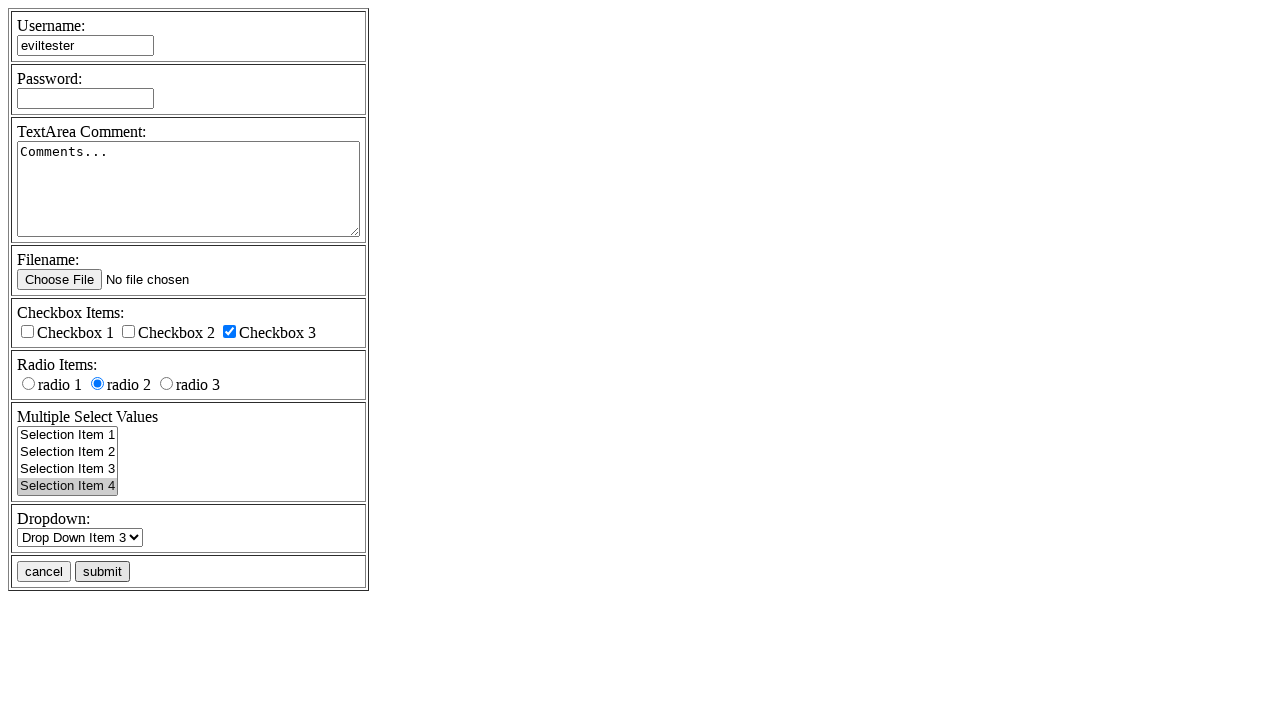

Form page loaded after navigation back
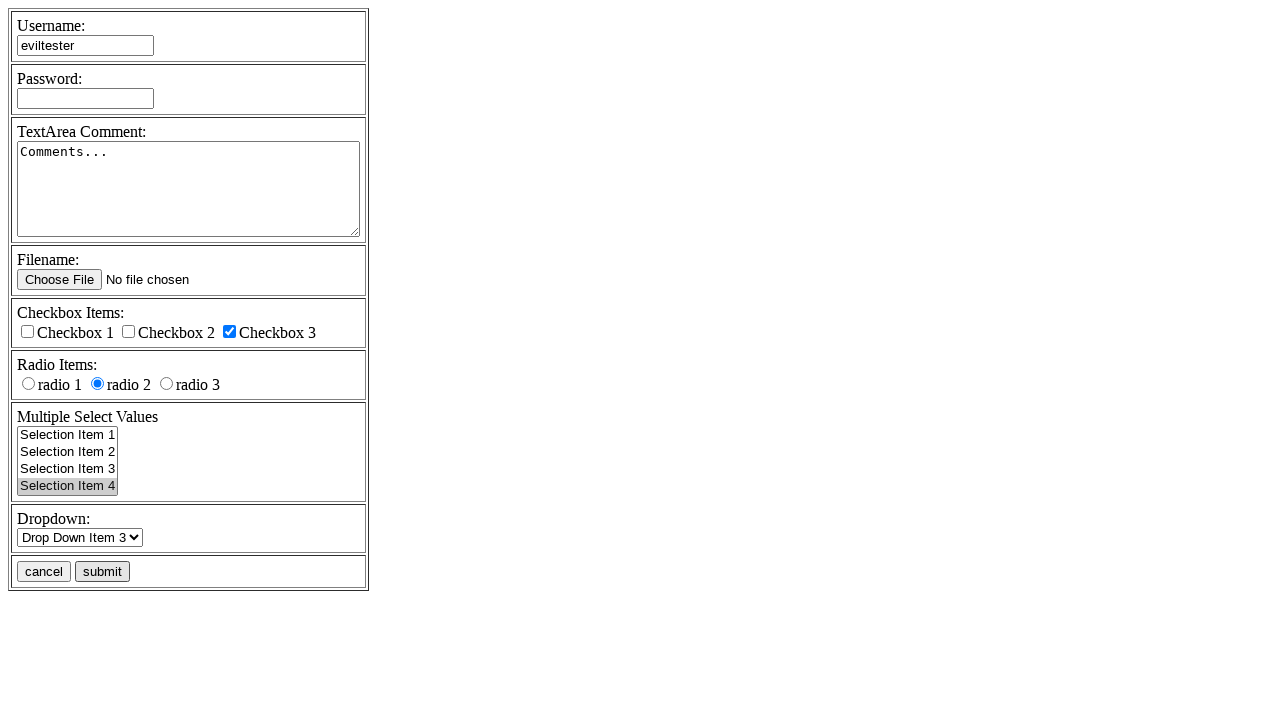

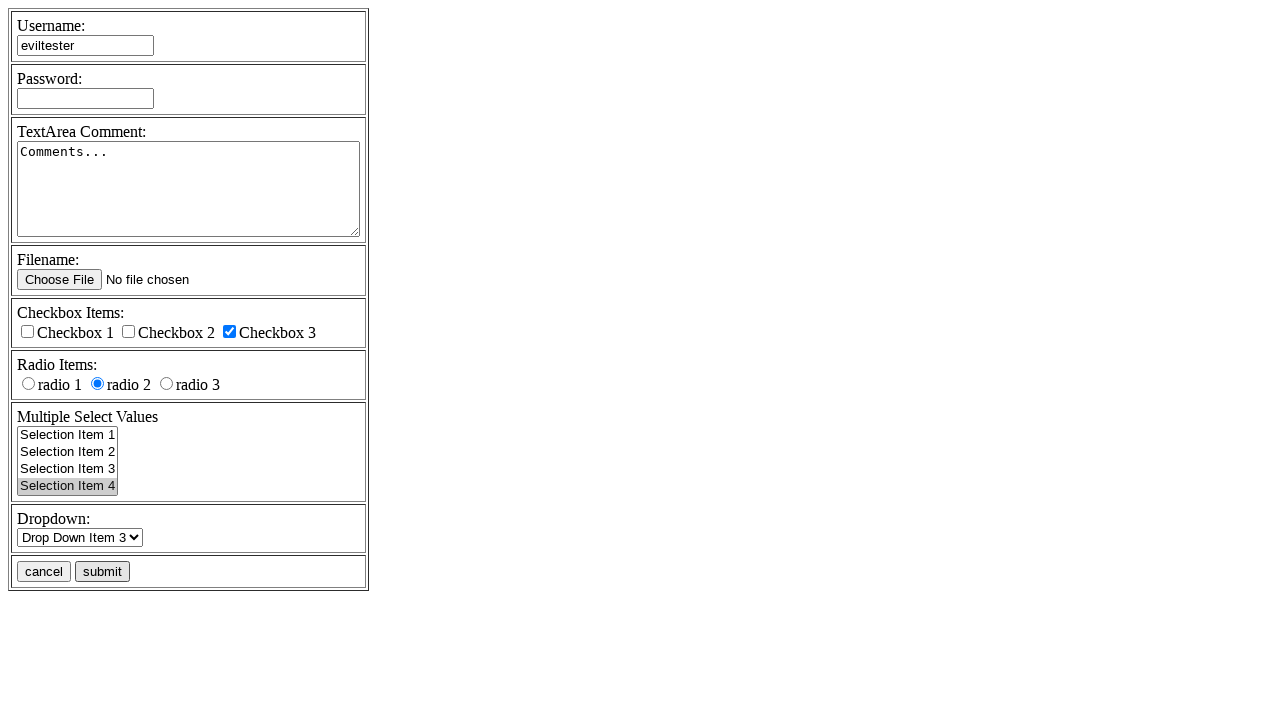